Tests A/B test opt-out by adding an opt-out cookie before visiting the A/B test page, then navigating and verifying the opt-out is effective.

Starting URL: http://the-internet.herokuapp.com

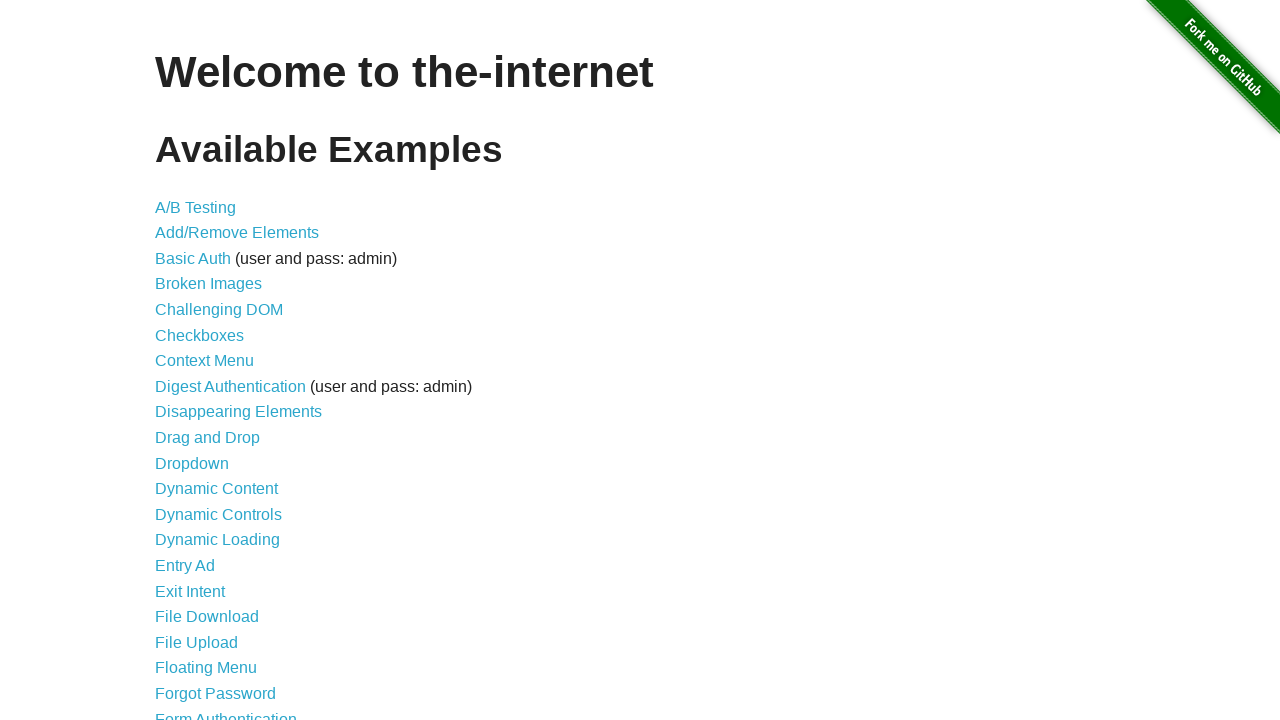

Added optimizelyOptOut cookie to context before visiting A/B test page
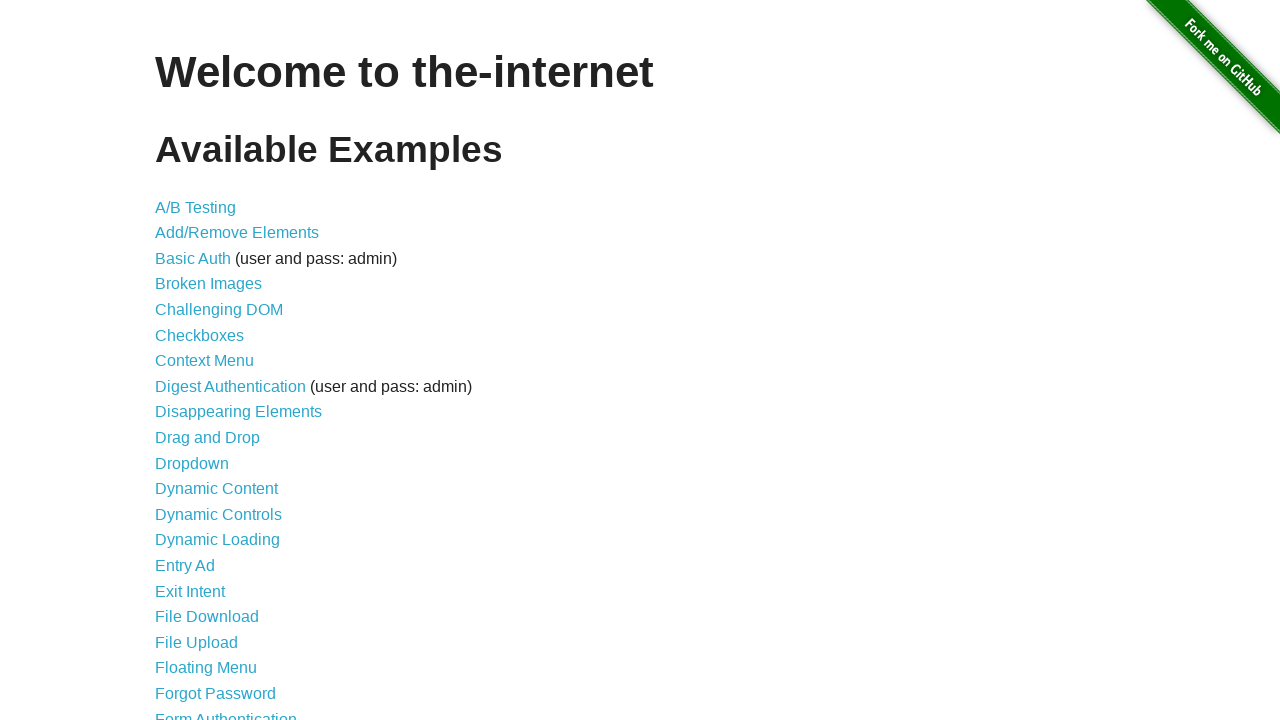

Navigated to A/B test page at http://the-internet.herokuapp.com/abtest
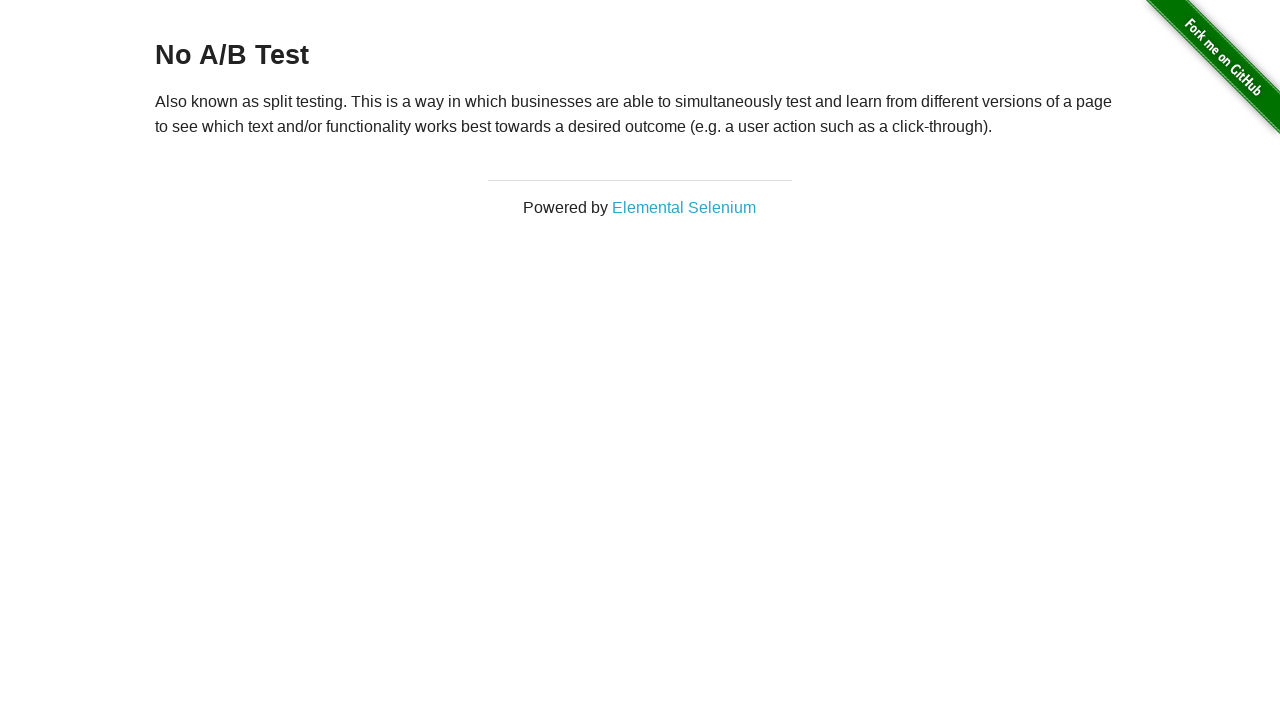

Waited for h3 heading element to be visible
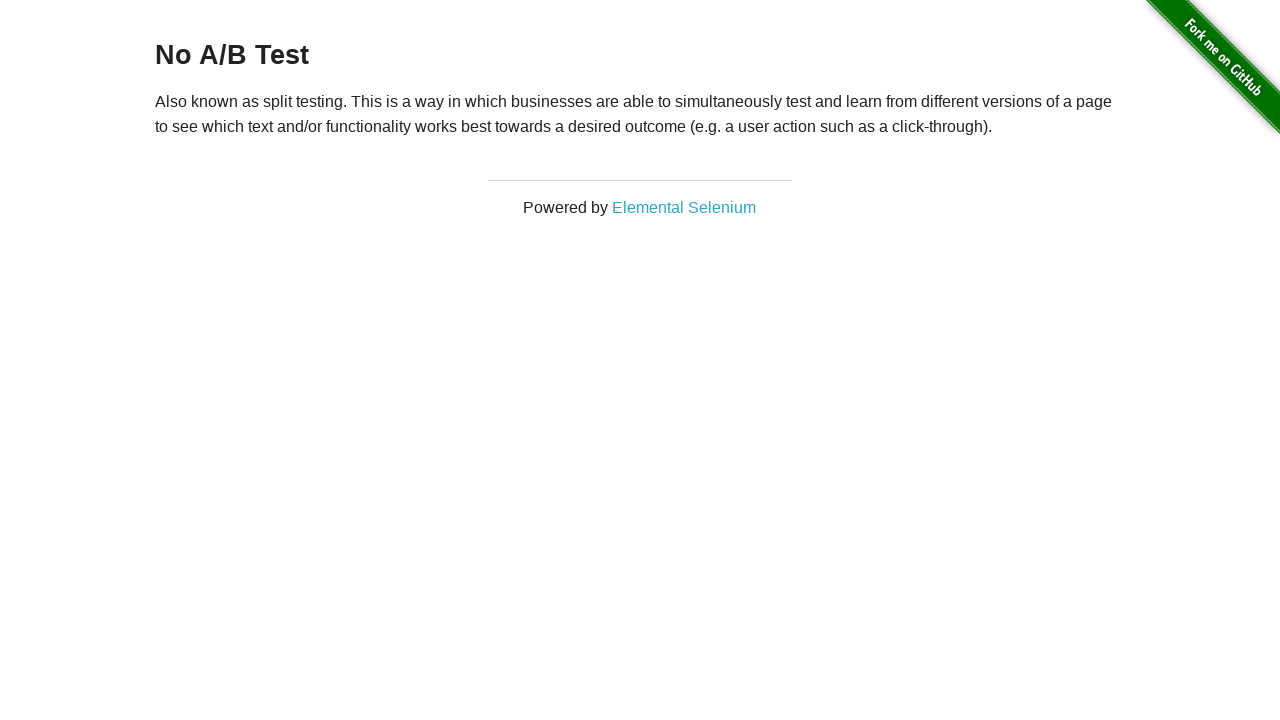

Retrieved heading text: 'No A/B Test'
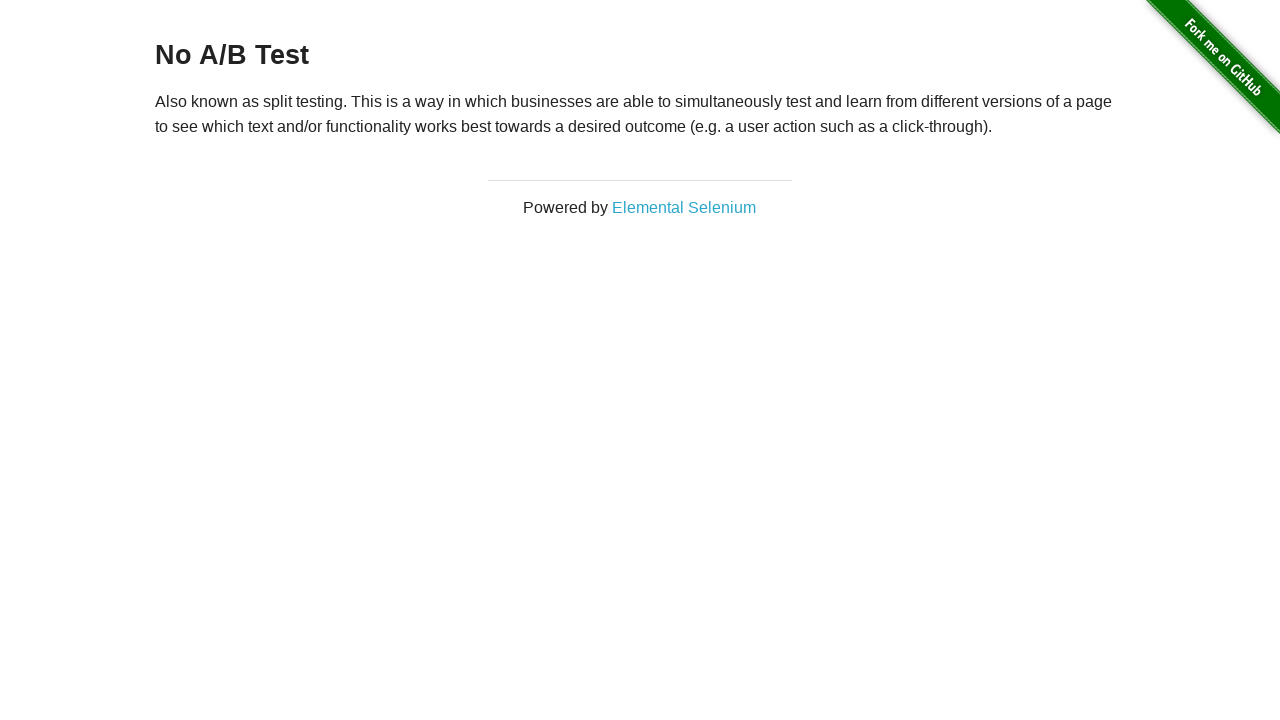

Verified heading text starts with 'No A/B Test' - opt-out cookie is effective
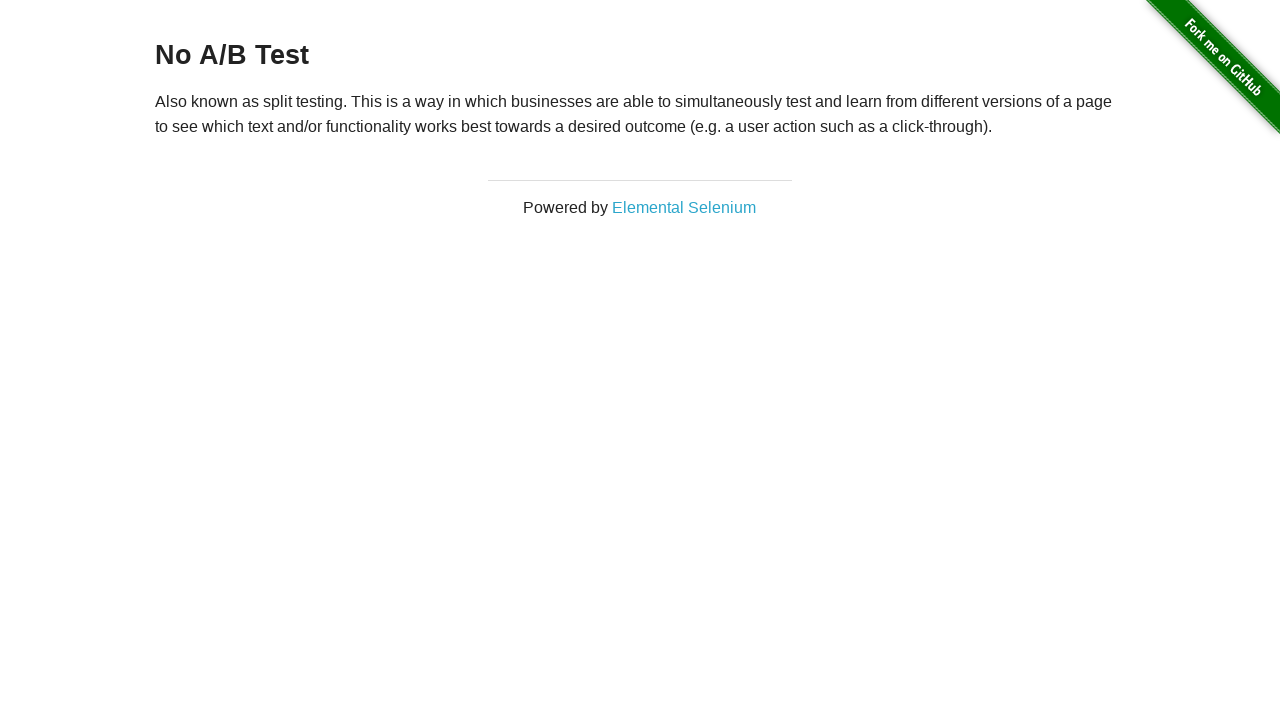

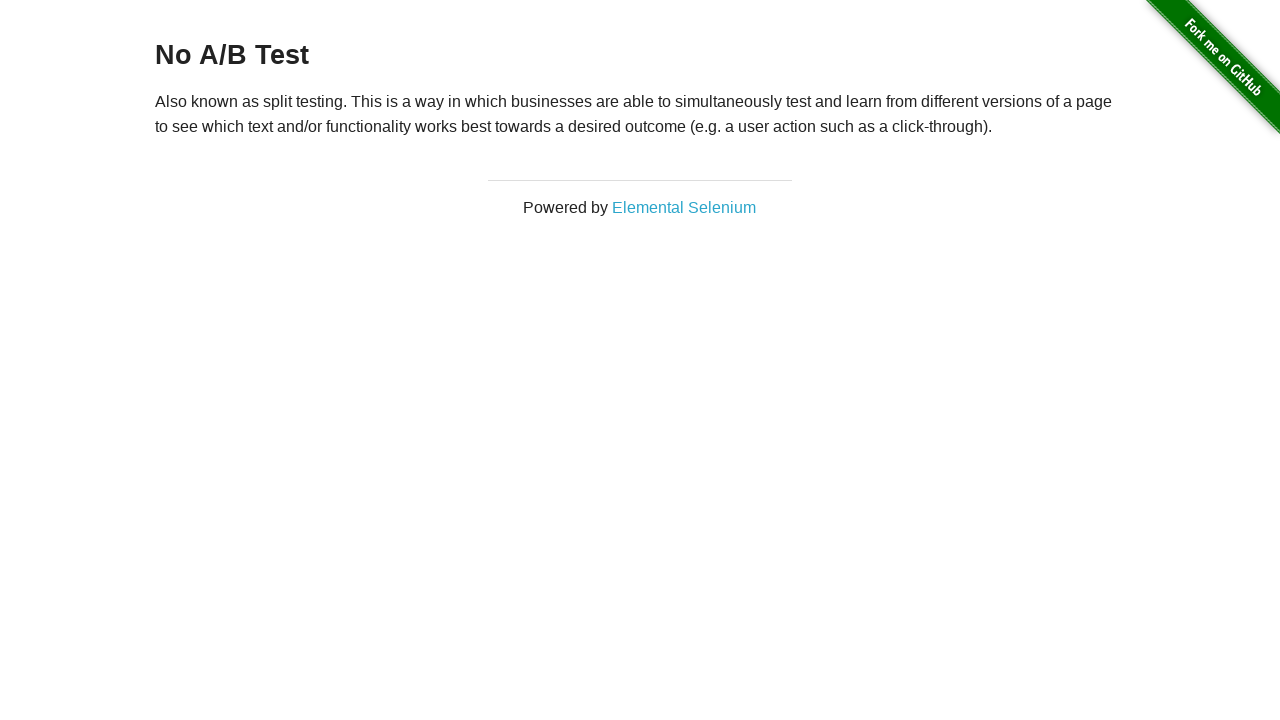